Tests handling a dropdown with select tag by selecting an option by label from the dropdown menu

Starting URL: https://www.leafground.com/select.xhtml

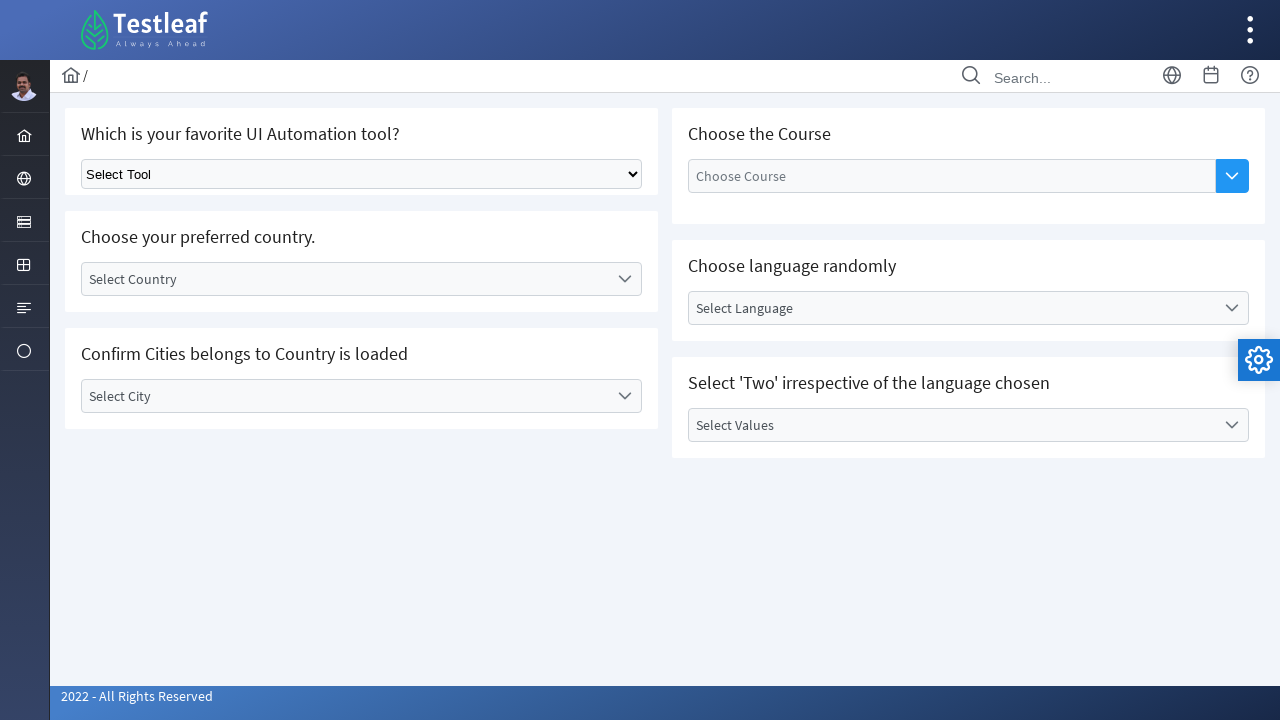

Navigated to dropdown select test page
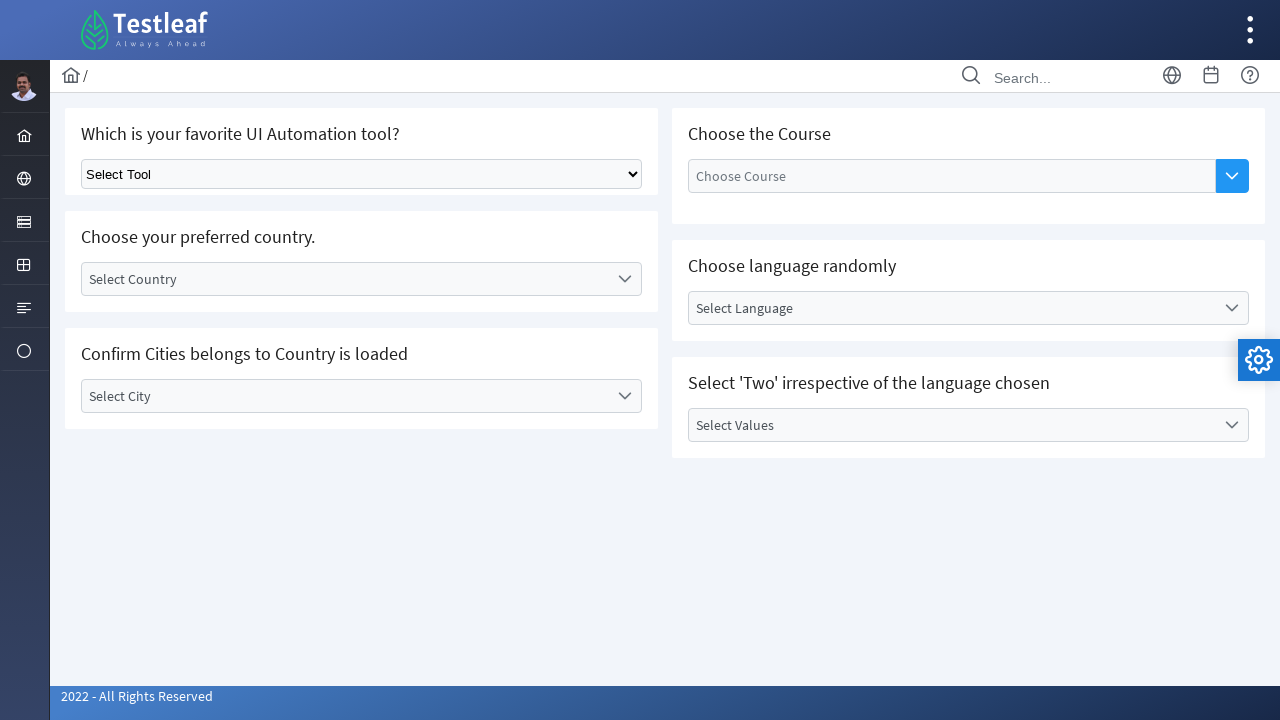

Selected 'Puppeteer' option from dropdown menu on .ui-selectonemenu
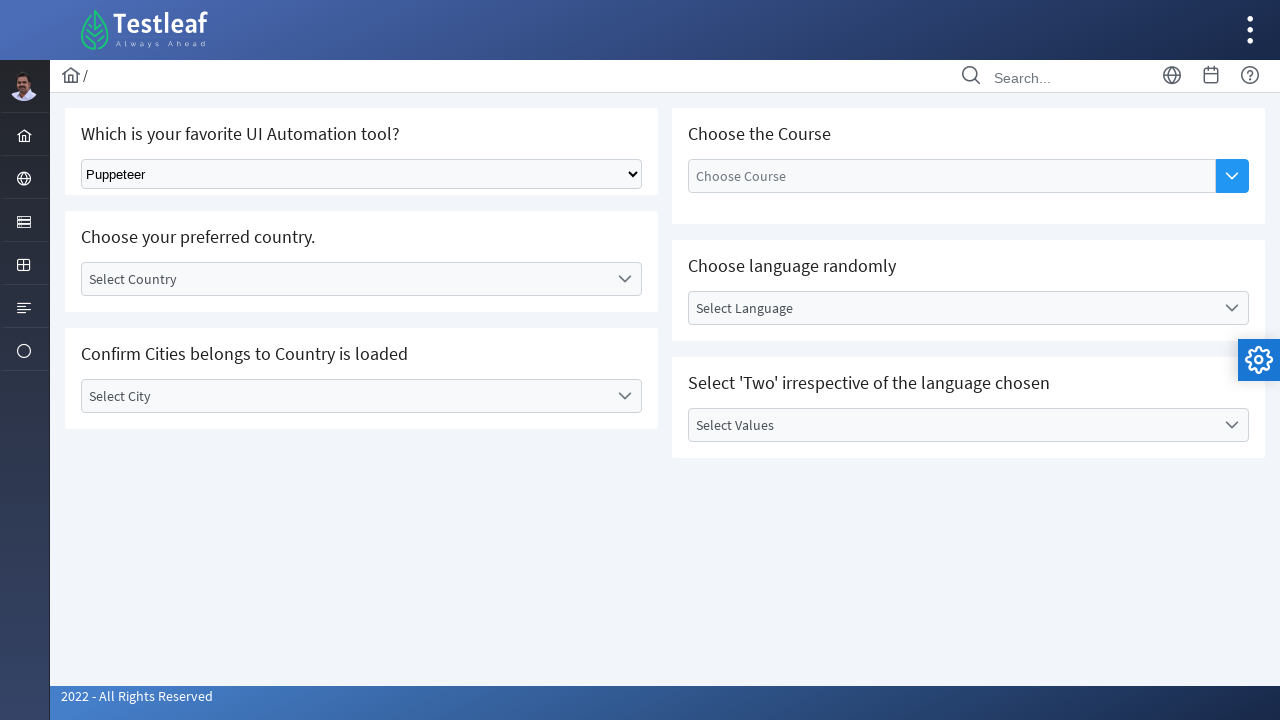

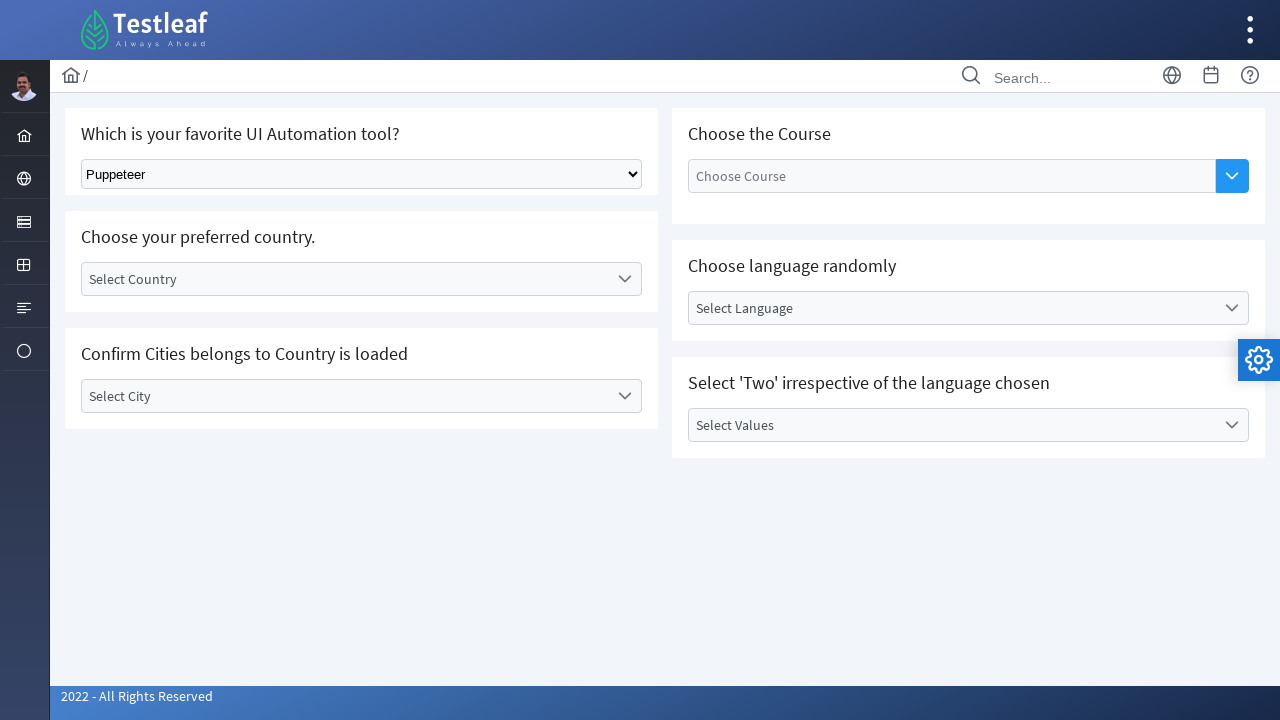